Tests the search functionality by entering "Java" in the search field, submitting the search, and verifying that results are displayed

Starting URL: https://stepik.org/

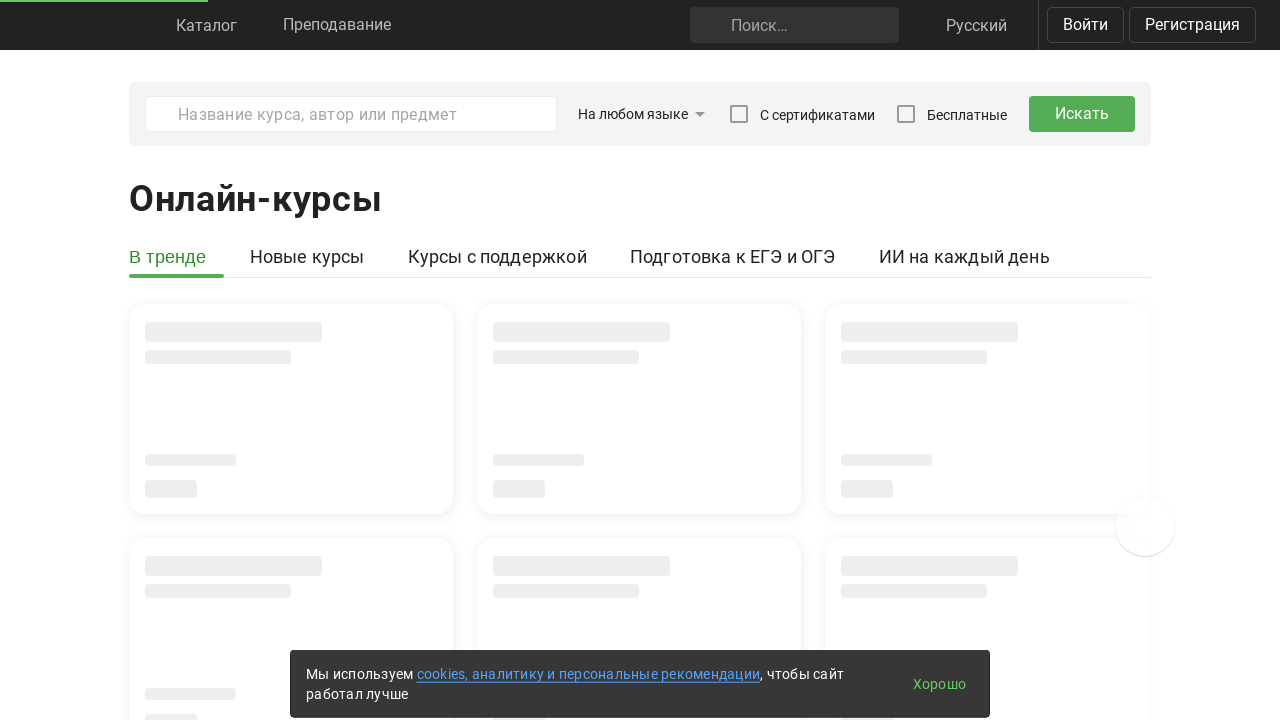

Filled search field with 'Java' on .search-form__input
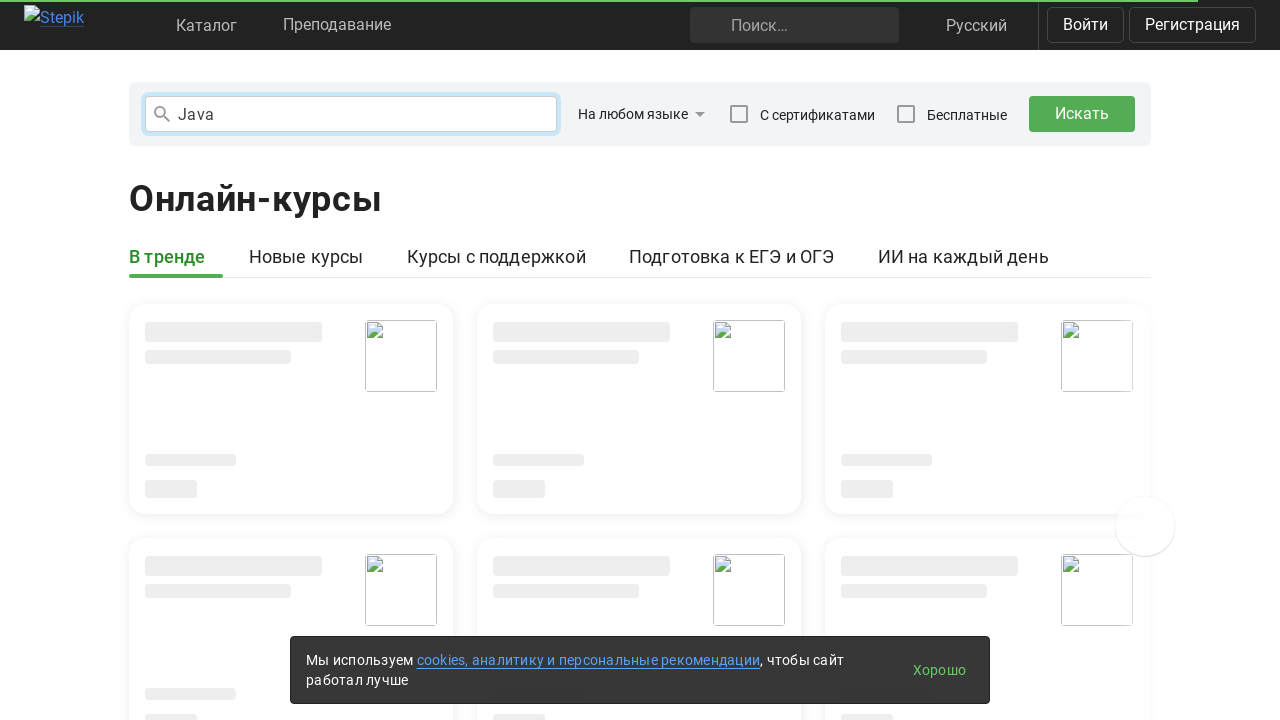

Clicked search submit button at (1082, 114) on .search-form__submit
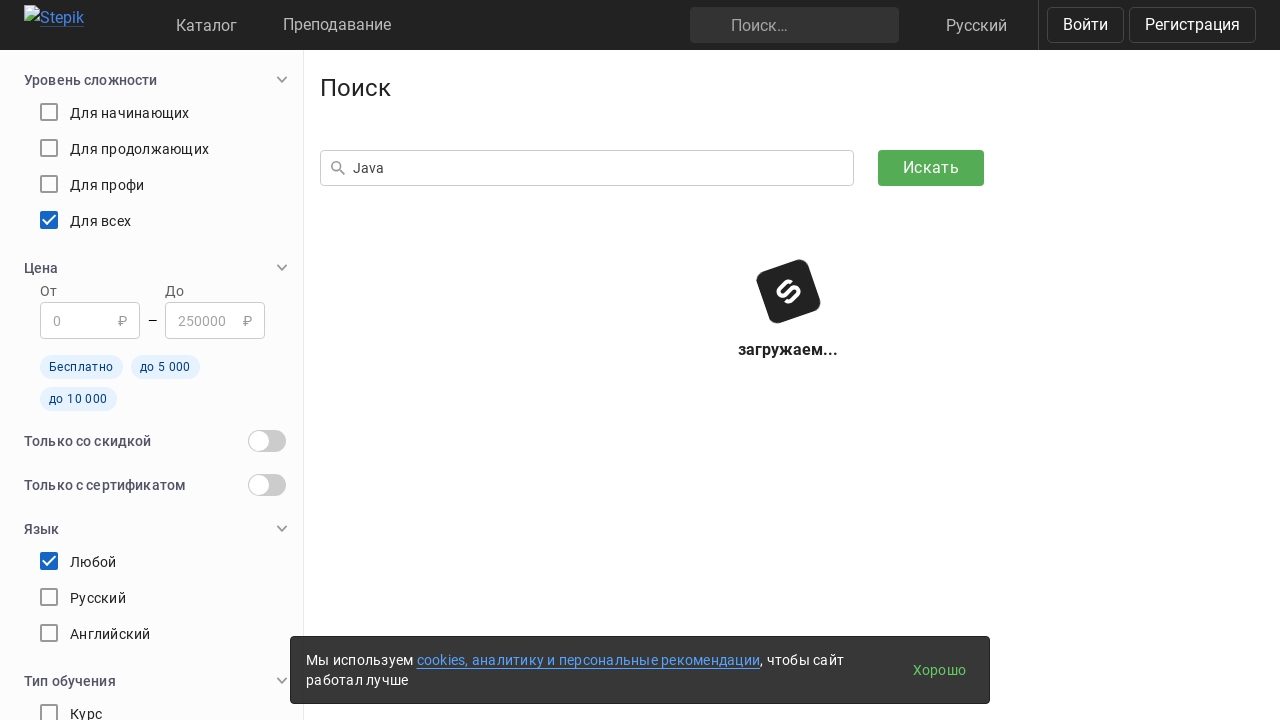

Pressed Enter to submit search on .search-form__input
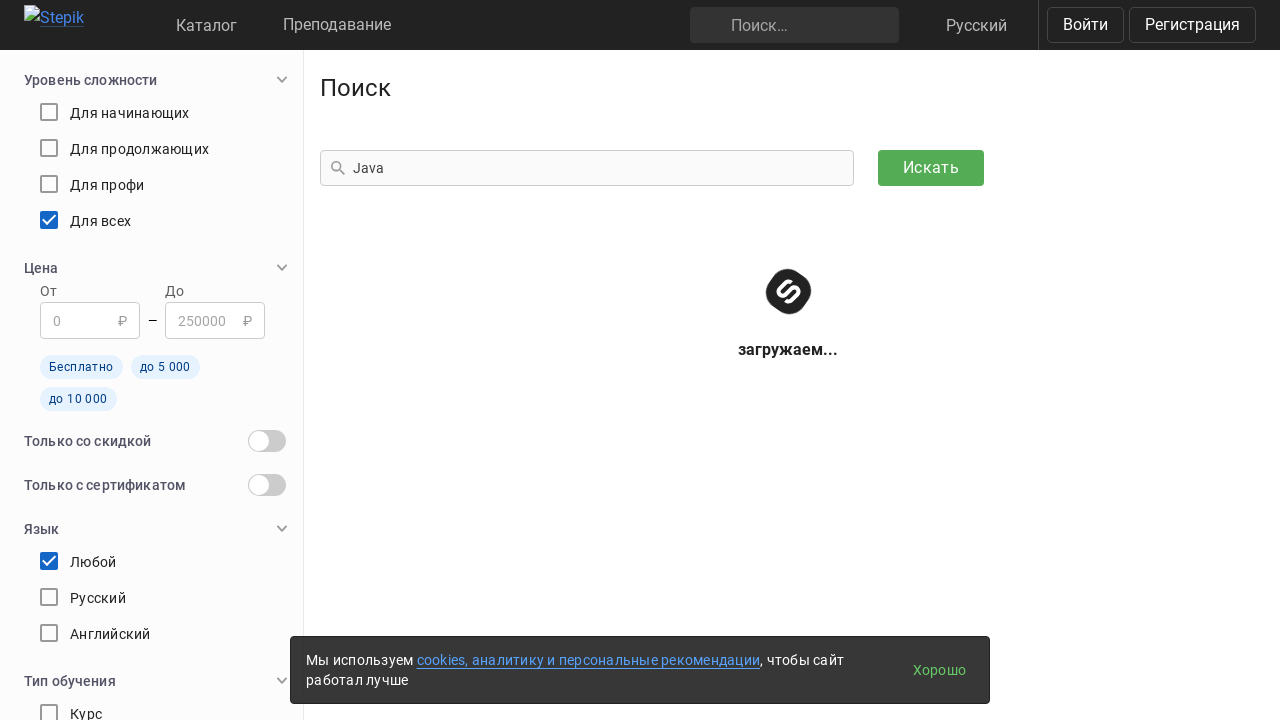

Search results loaded - course cards visible
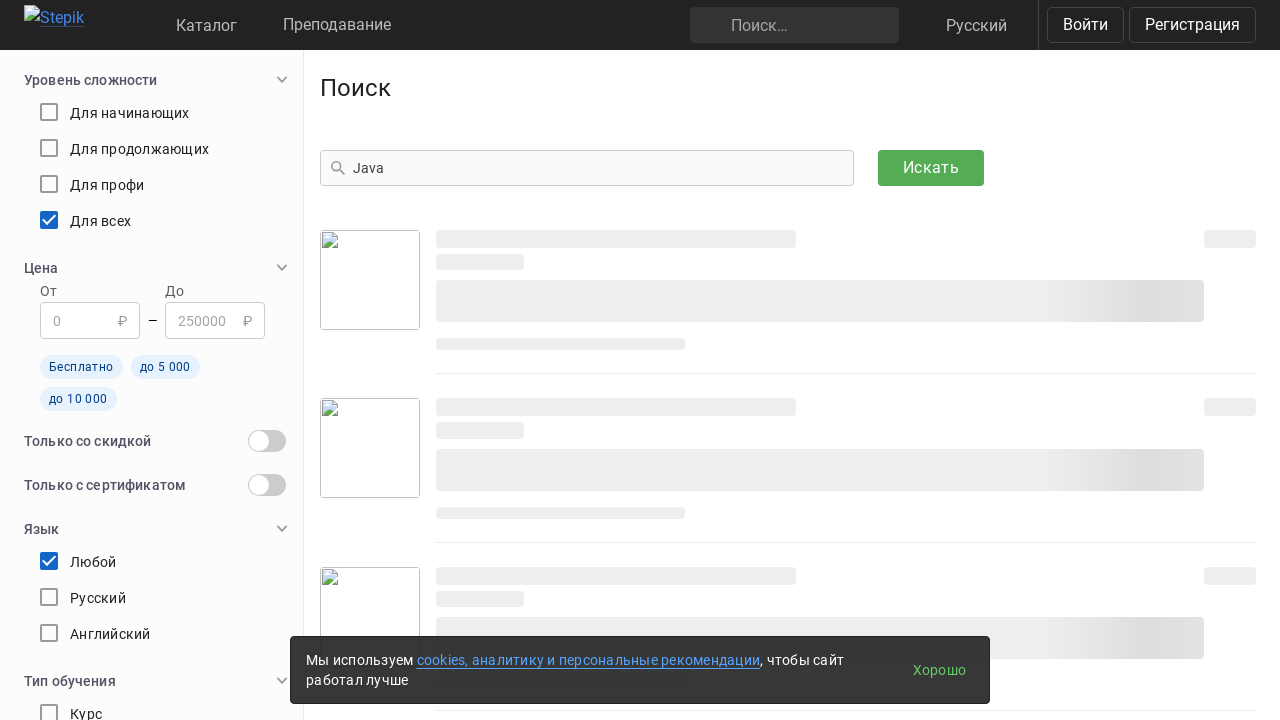

Verified that course cards are displayed (count > 0)
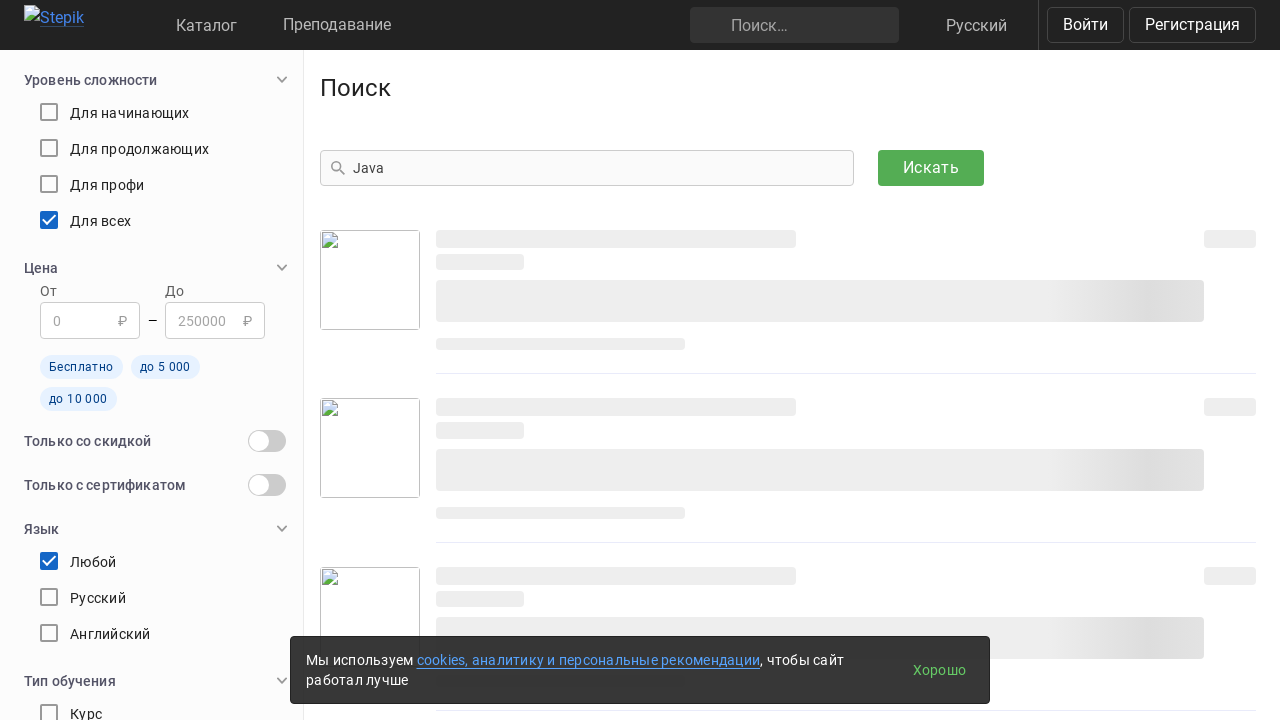

First course card title is visible and ready
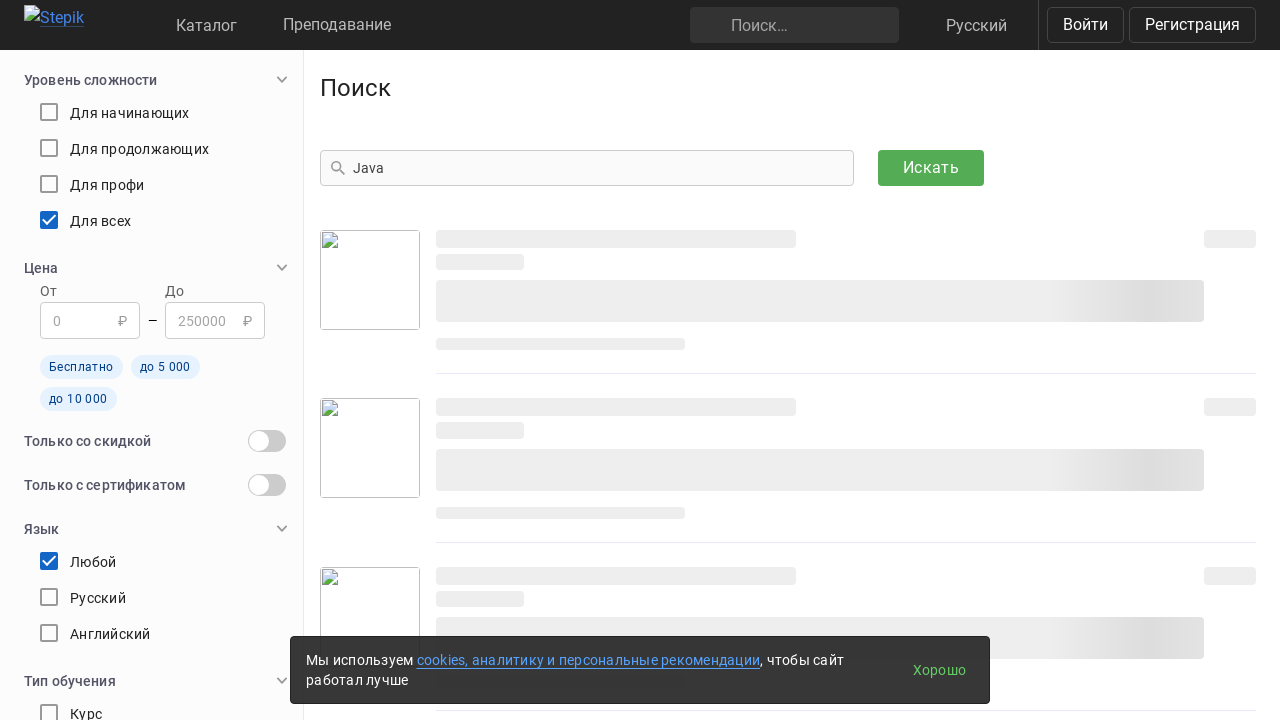

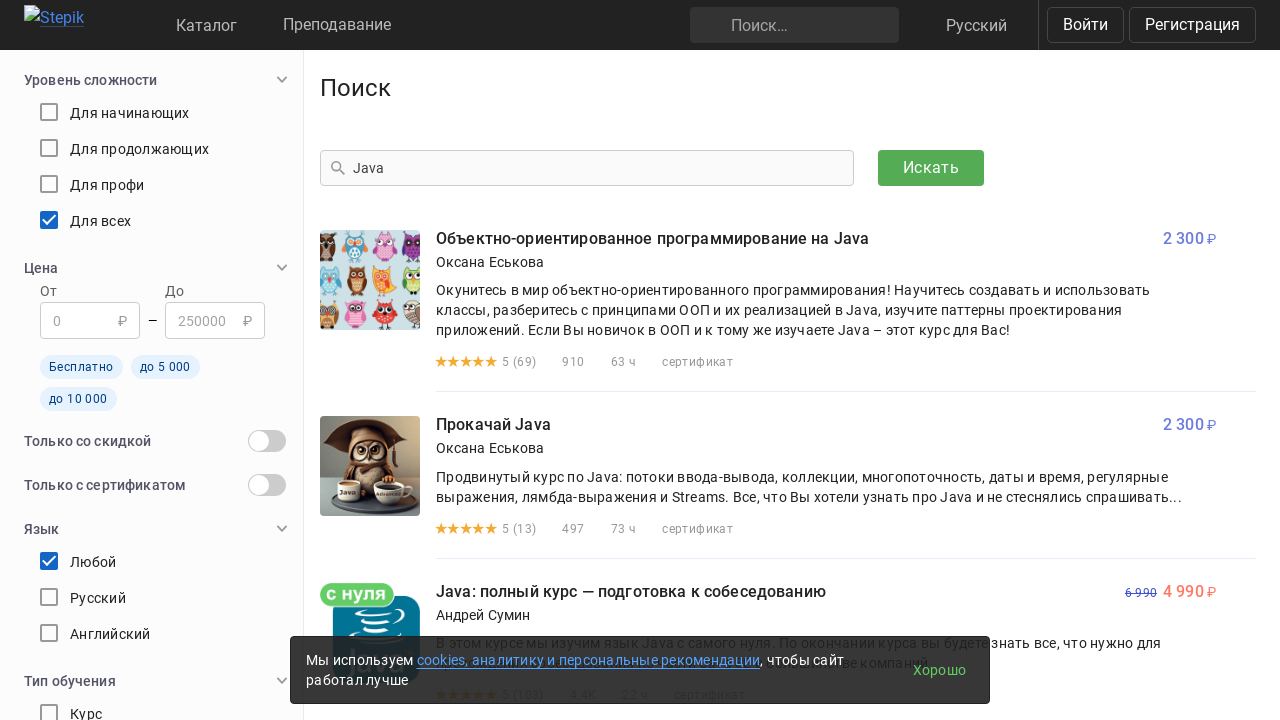